Tests confirm alert functionality by navigating to the confirm tab, triggering a confirm dialog, and accepting it

Starting URL: https://demo.automationtesting.in/Alerts.html

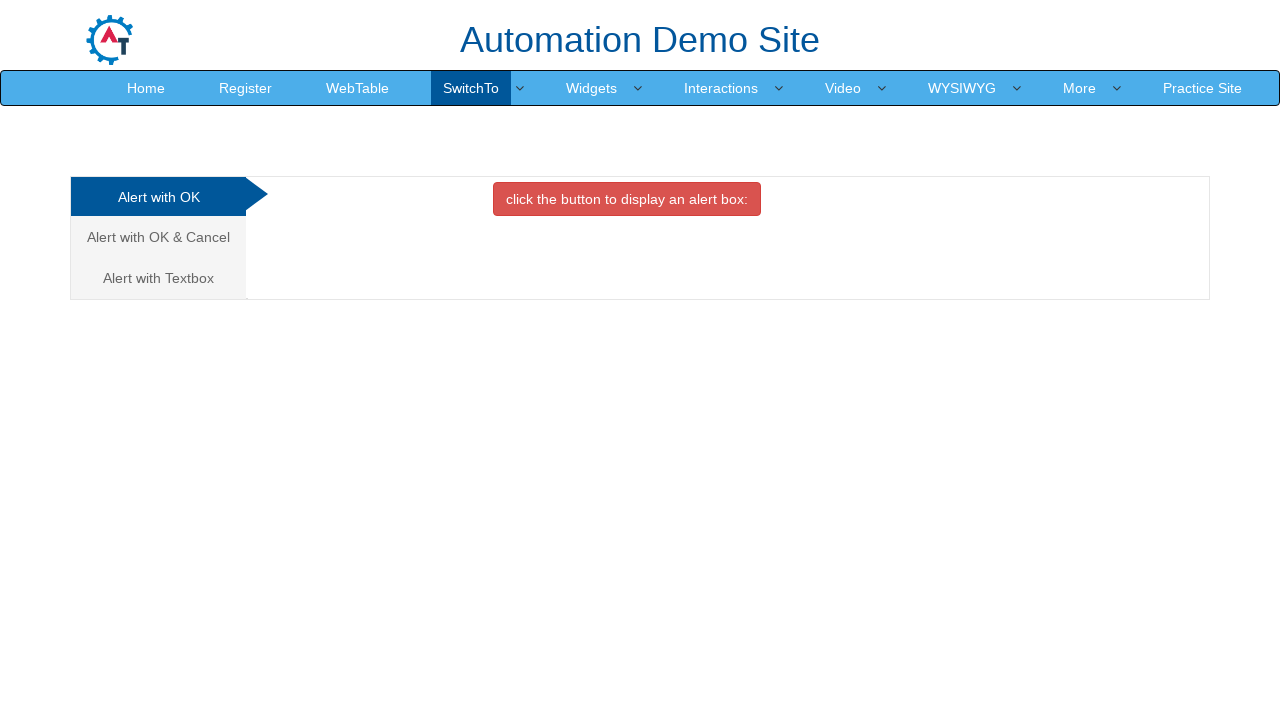

Clicked on Cancel/Confirm tab at (158, 237) on a[href='#CancelTab']
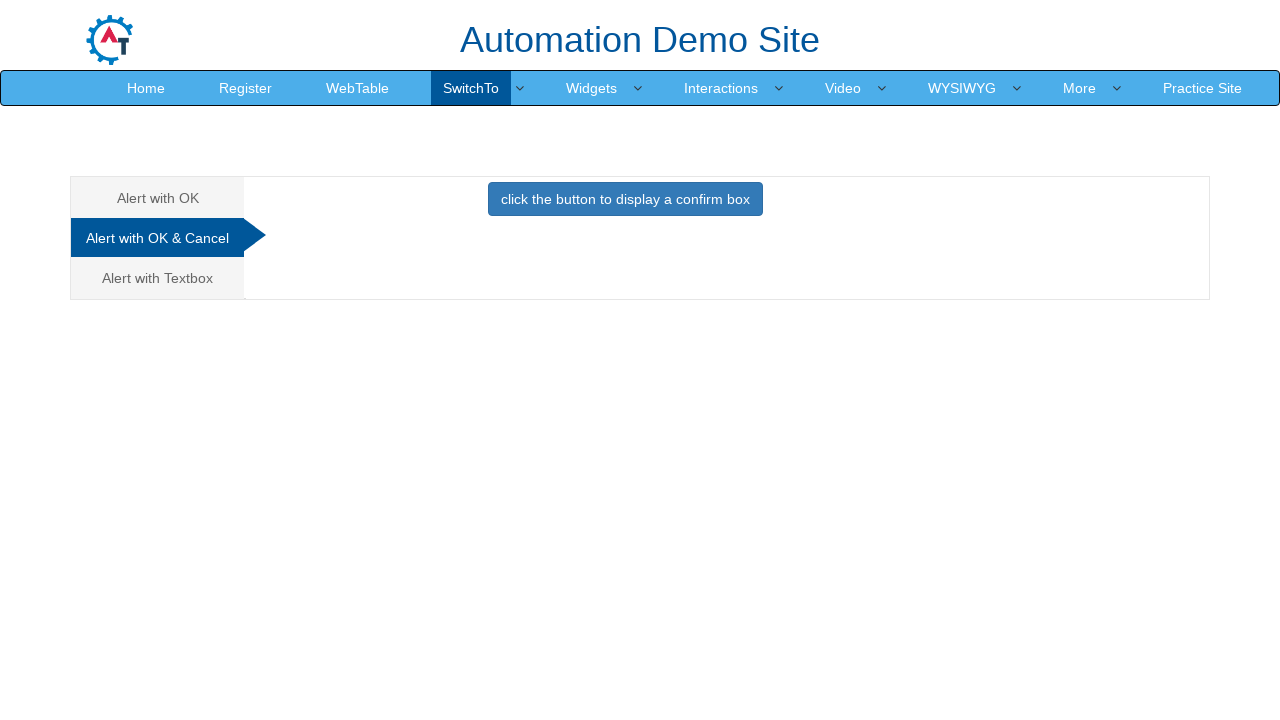

Set up dialog handler to accept confirm dialogs
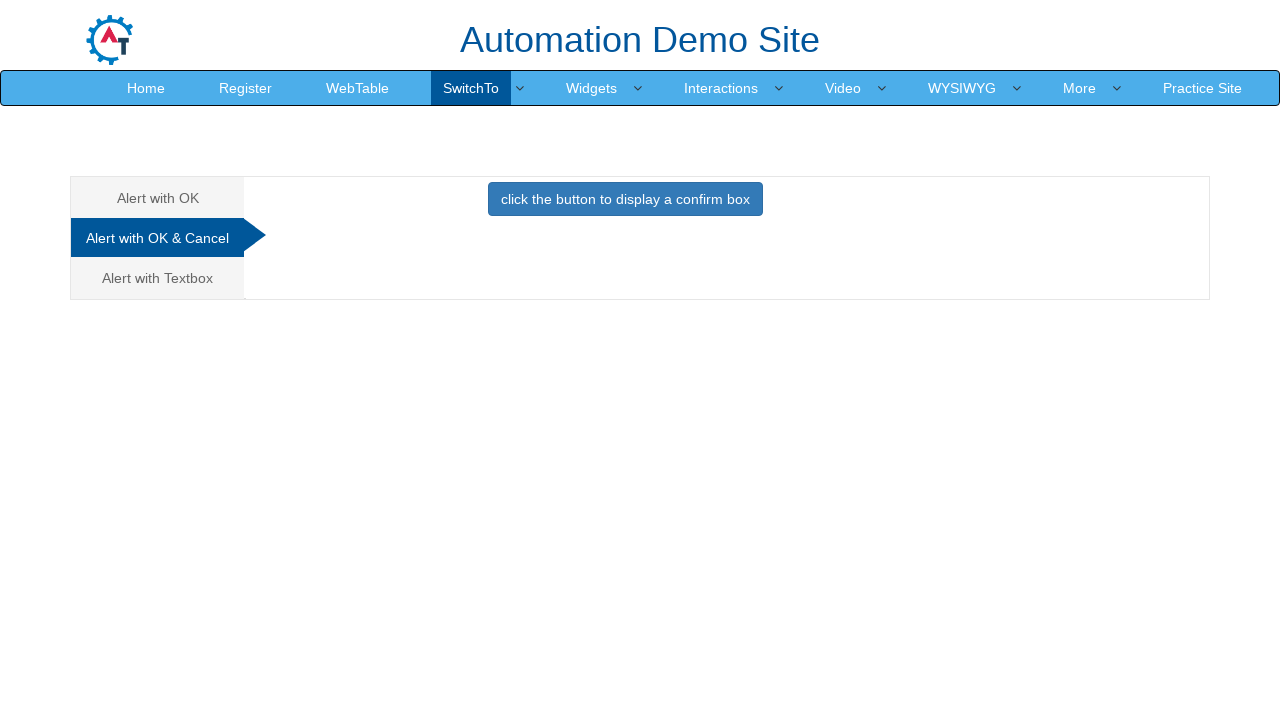

Clicked button to trigger confirm dialog at (625, 199) on button[onclick='confirmbox()']
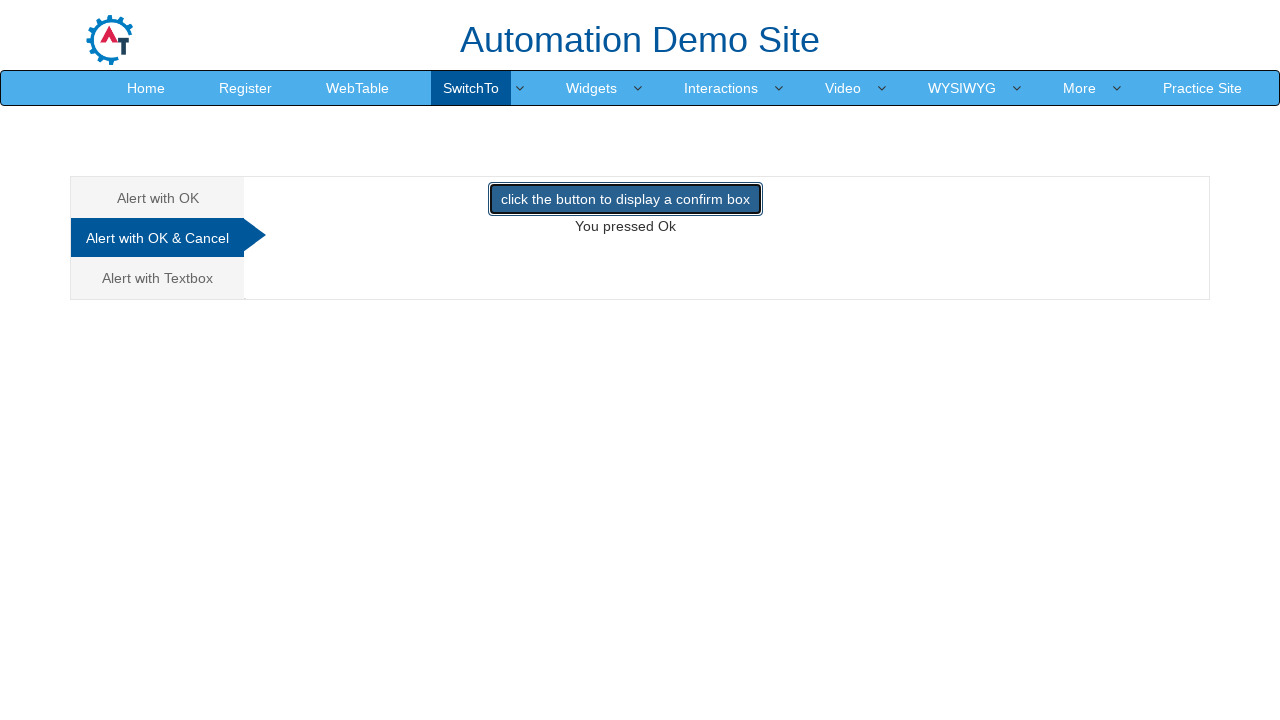

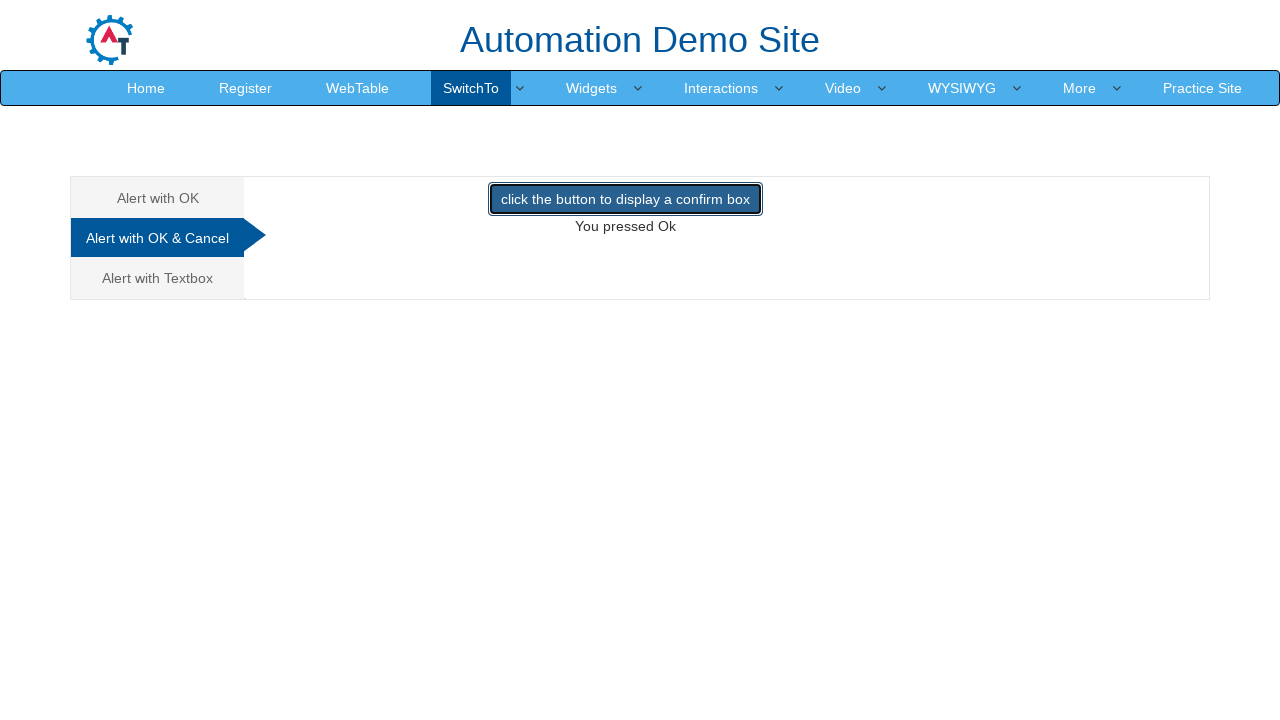